Tests form interaction by filling a name field and selecting a radio button using JavaScript execution methods

Starting URL: https://testautomationpractice.blogspot.com/

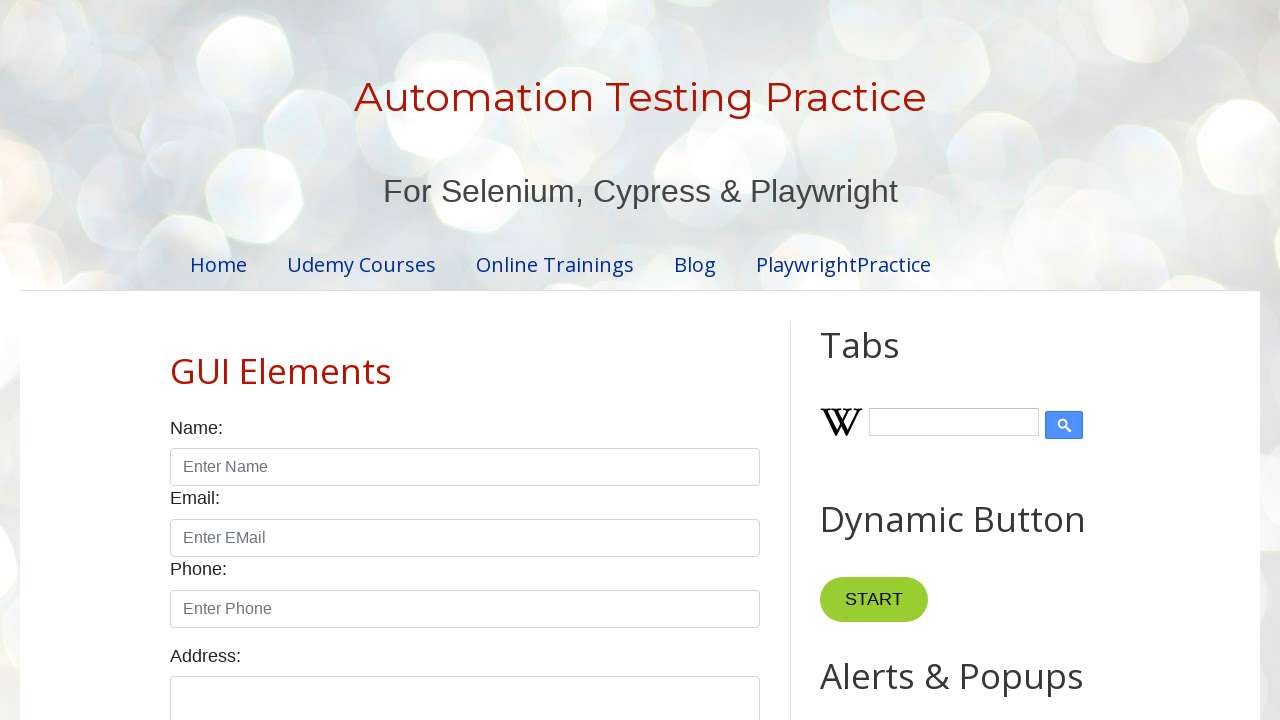

Filled name field with 'Ashwati' on input#name
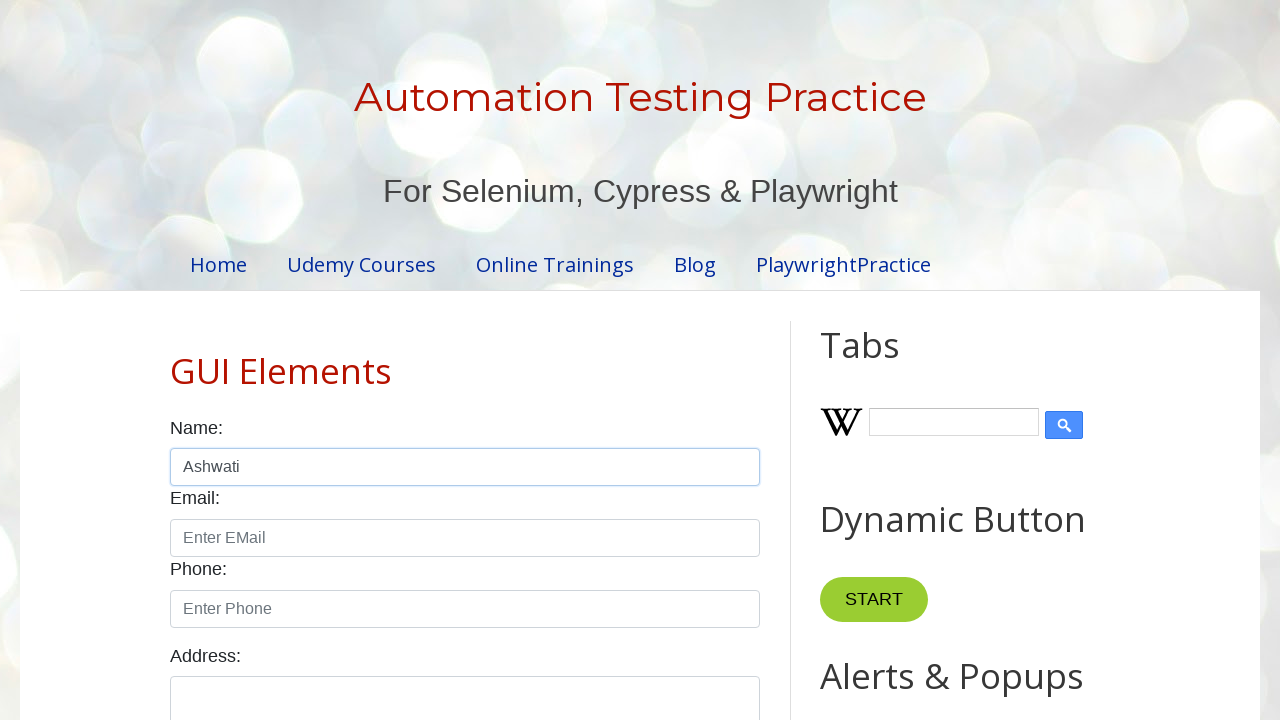

Selected female radio button at (250, 360) on input#female
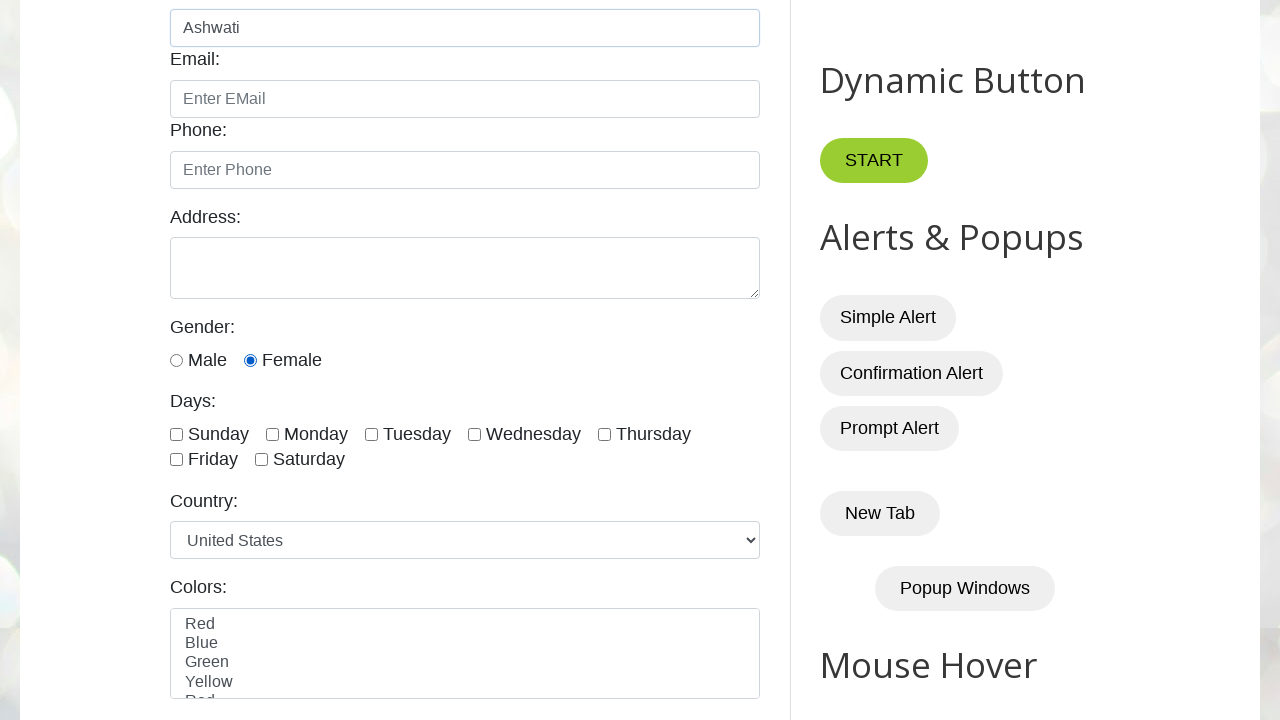

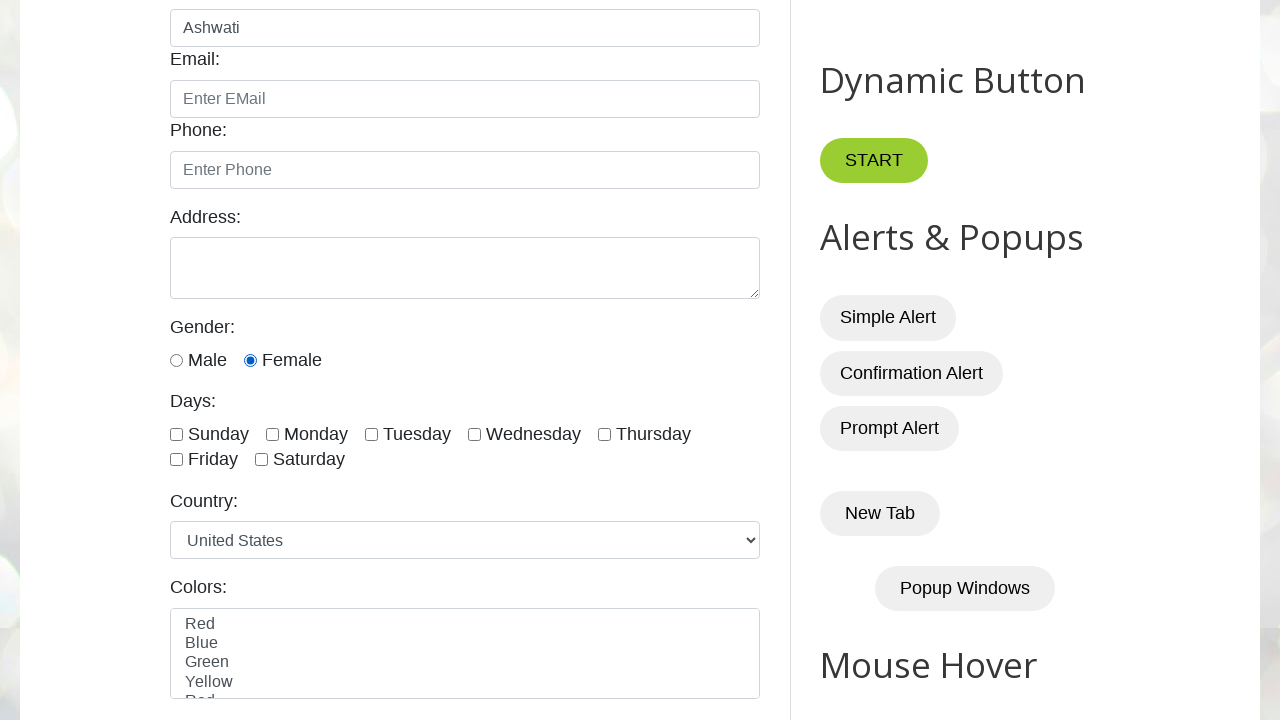